Navigates to a Stepik lesson page, fills in a text answer in the textarea field, and clicks the submit button to submit the answer.

Starting URL: https://stepik.org/lesson/25969/step/12

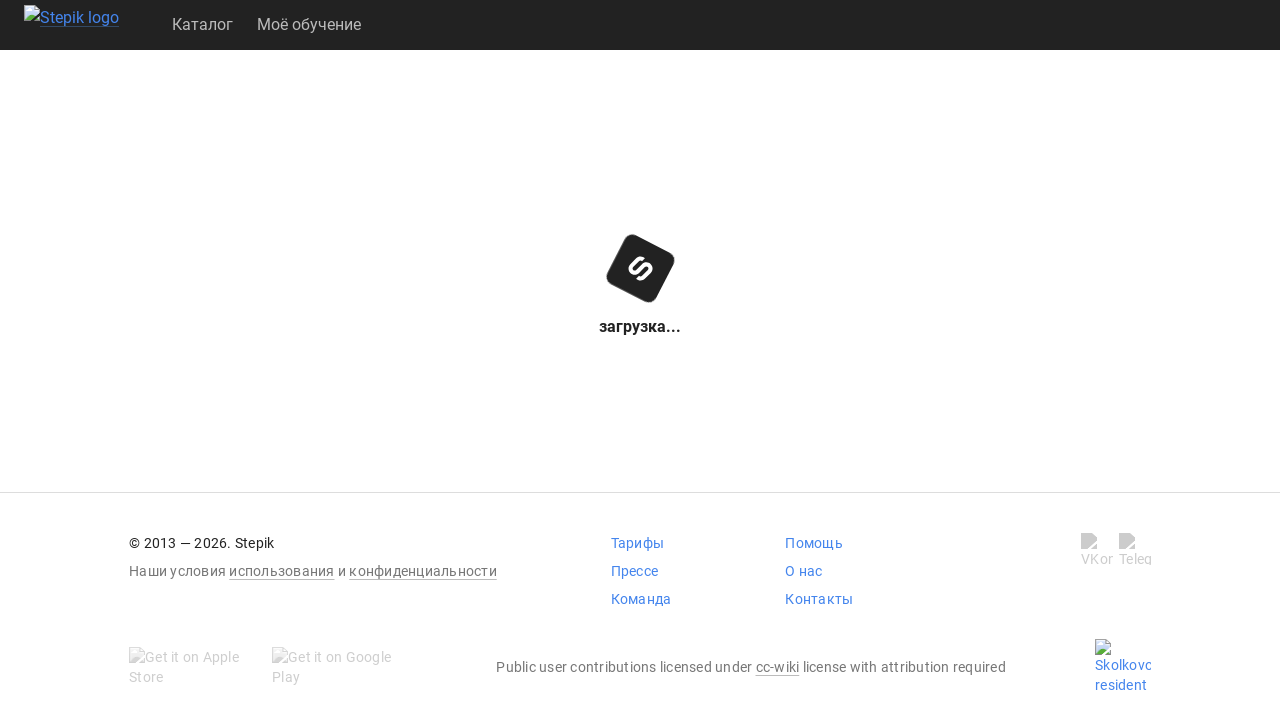

Waited for textarea field to be available
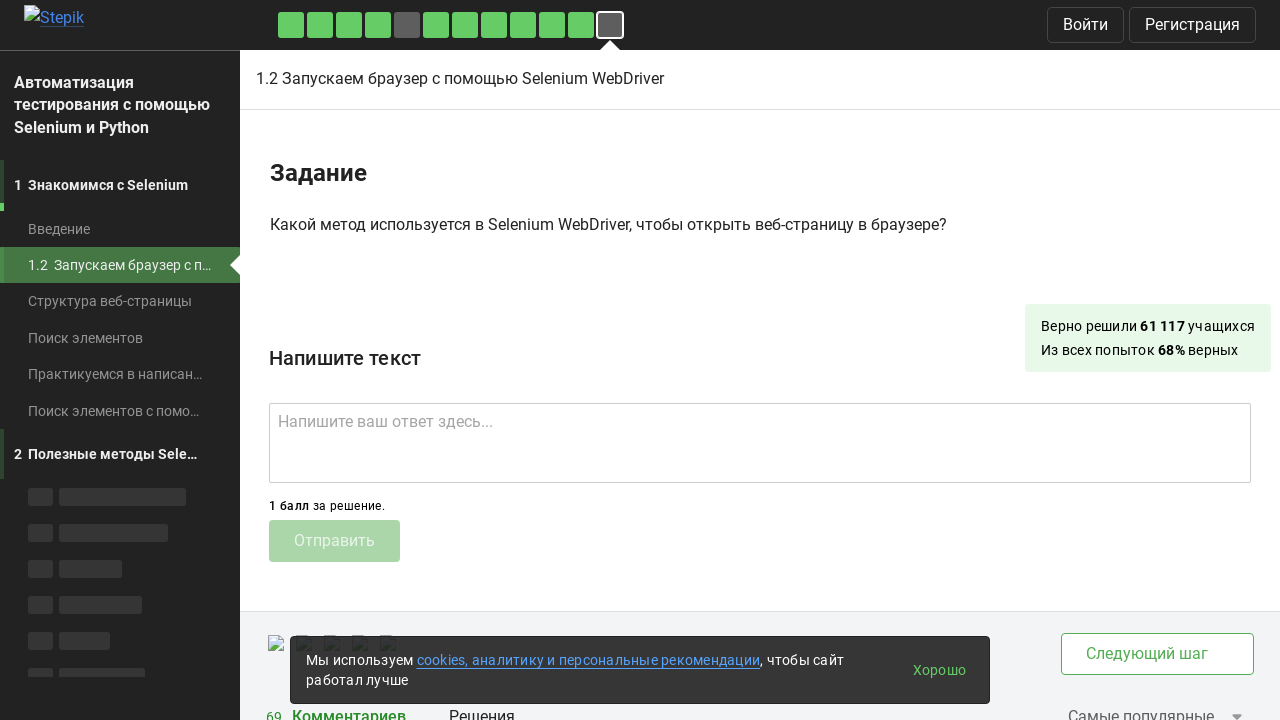

Filled textarea with answer text 'get()' on .textarea
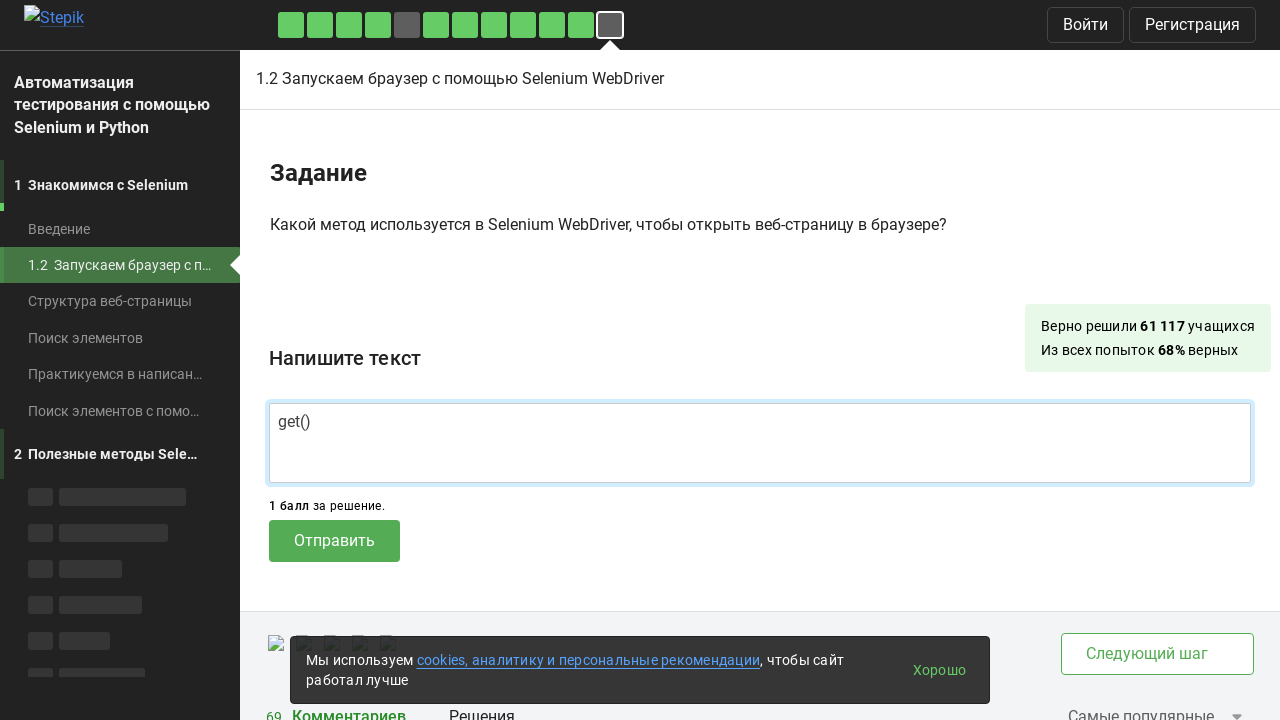

Clicked submit button to submit answer at (334, 541) on .submit-submission
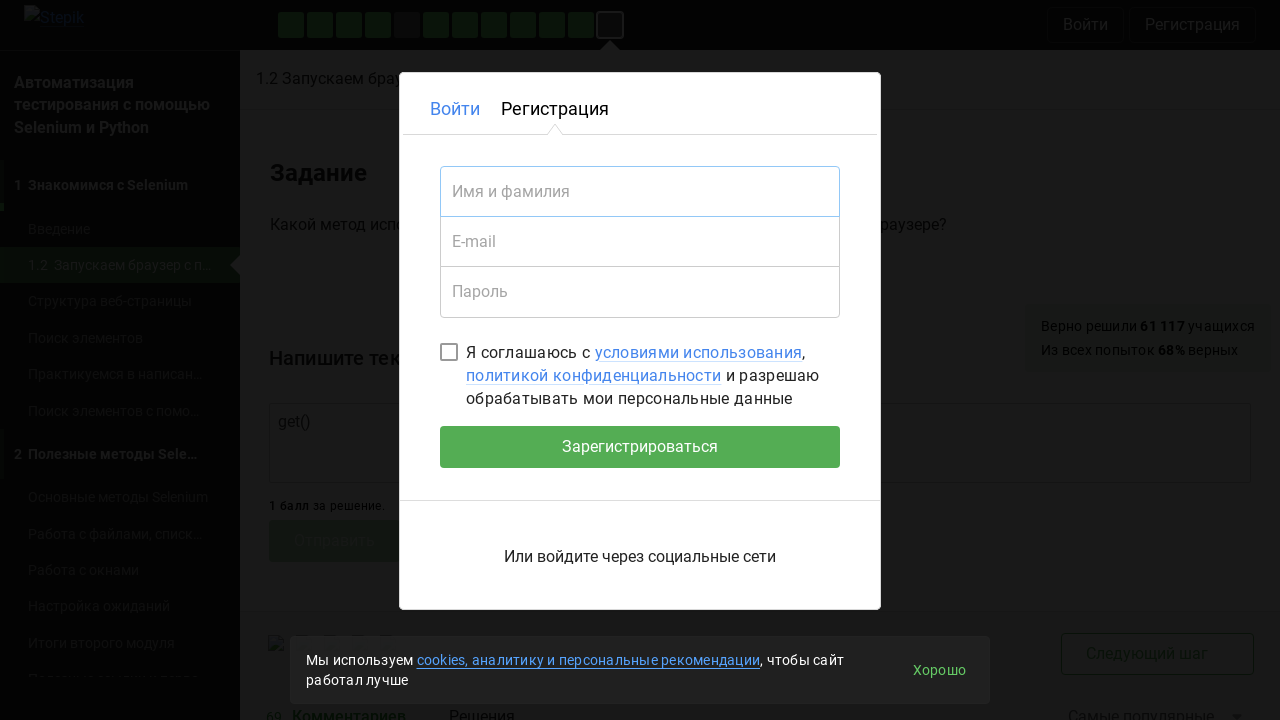

Waited 2 seconds for submission to process
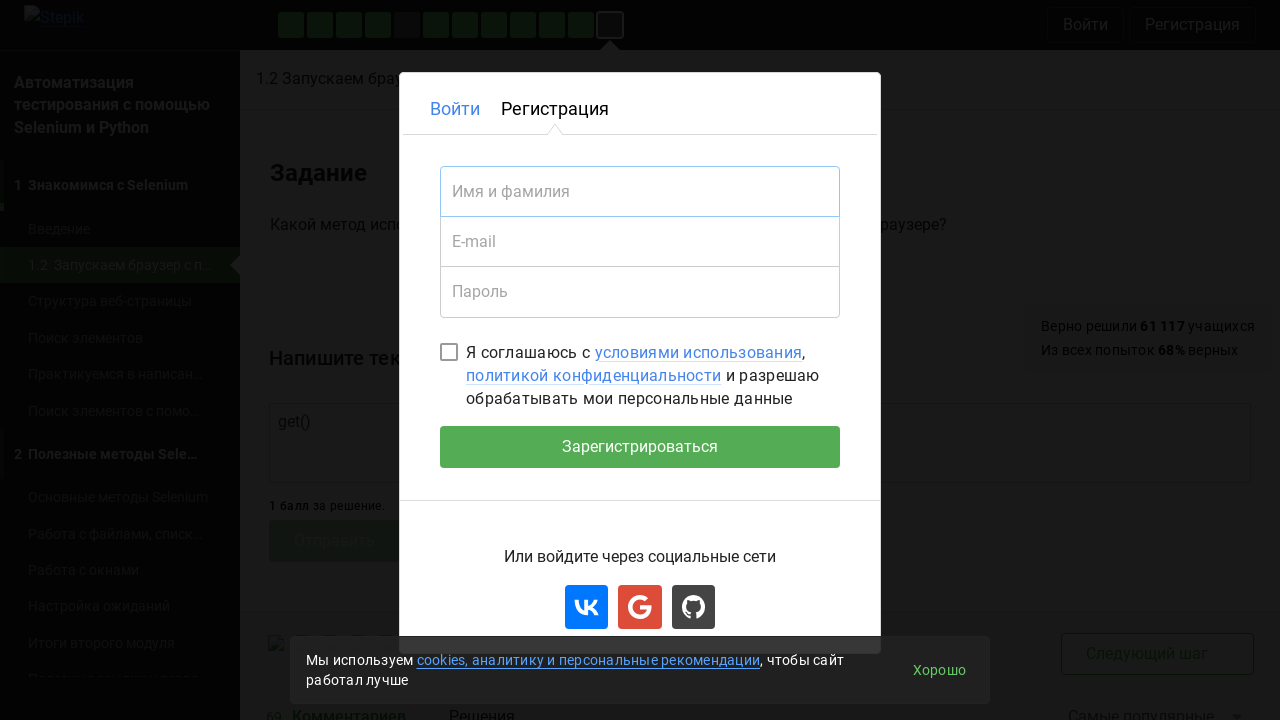

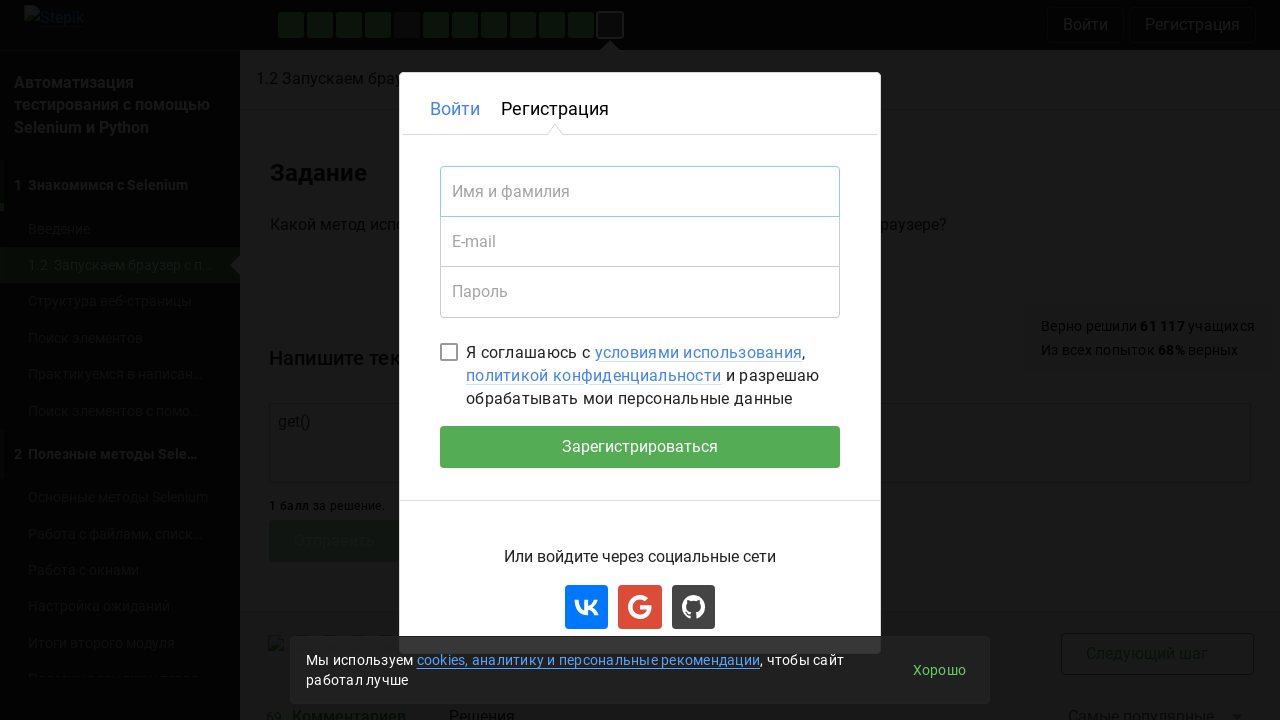